Tests tab/window opening functionality by clicking buttons that open new browser tabs and switching between them

Starting URL: https://v1.training-support.net/selenium/tab-opener

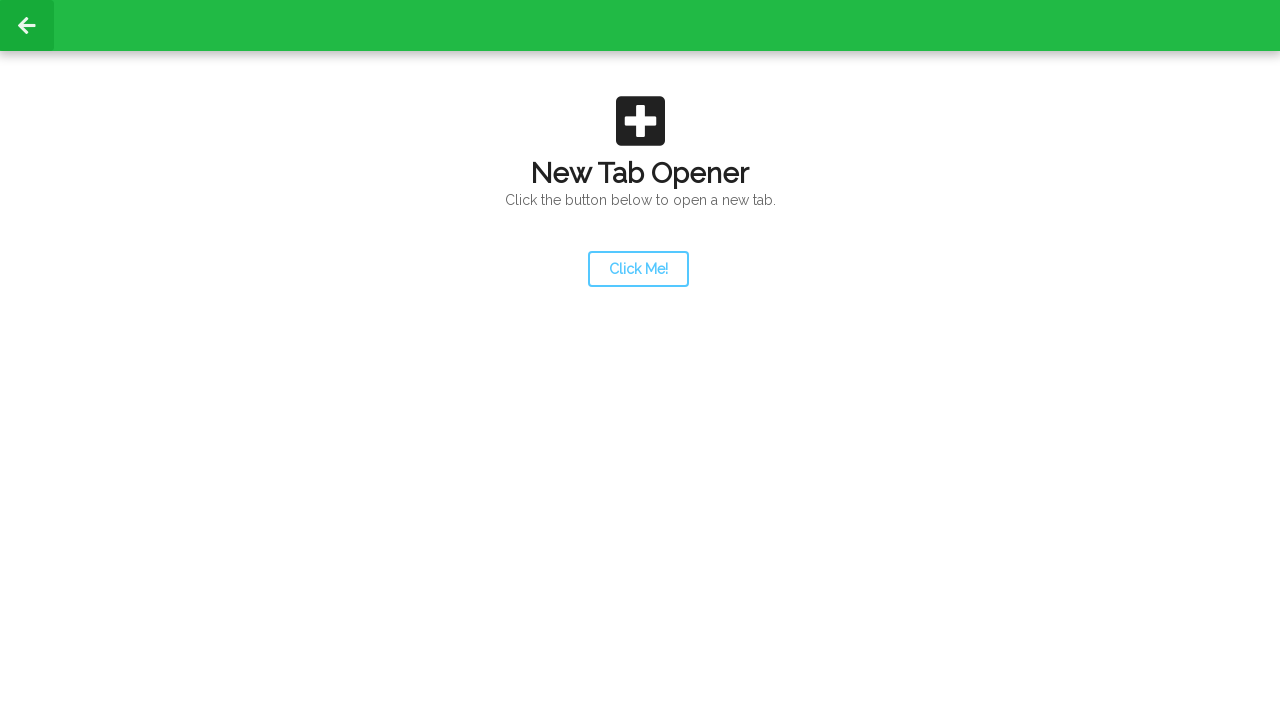

Clicked launcher button to open first new tab at (638, 269) on #launcher
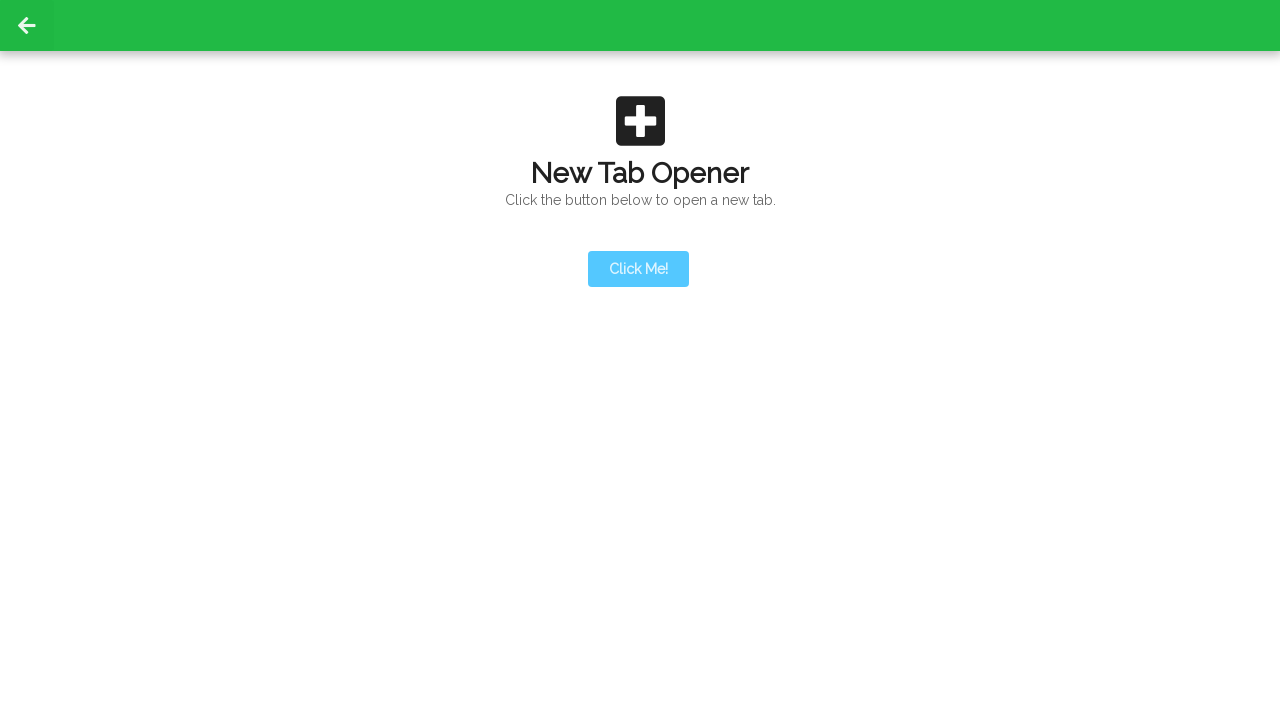

Clicked launcher button and new tab opened at (638, 269) on #launcher
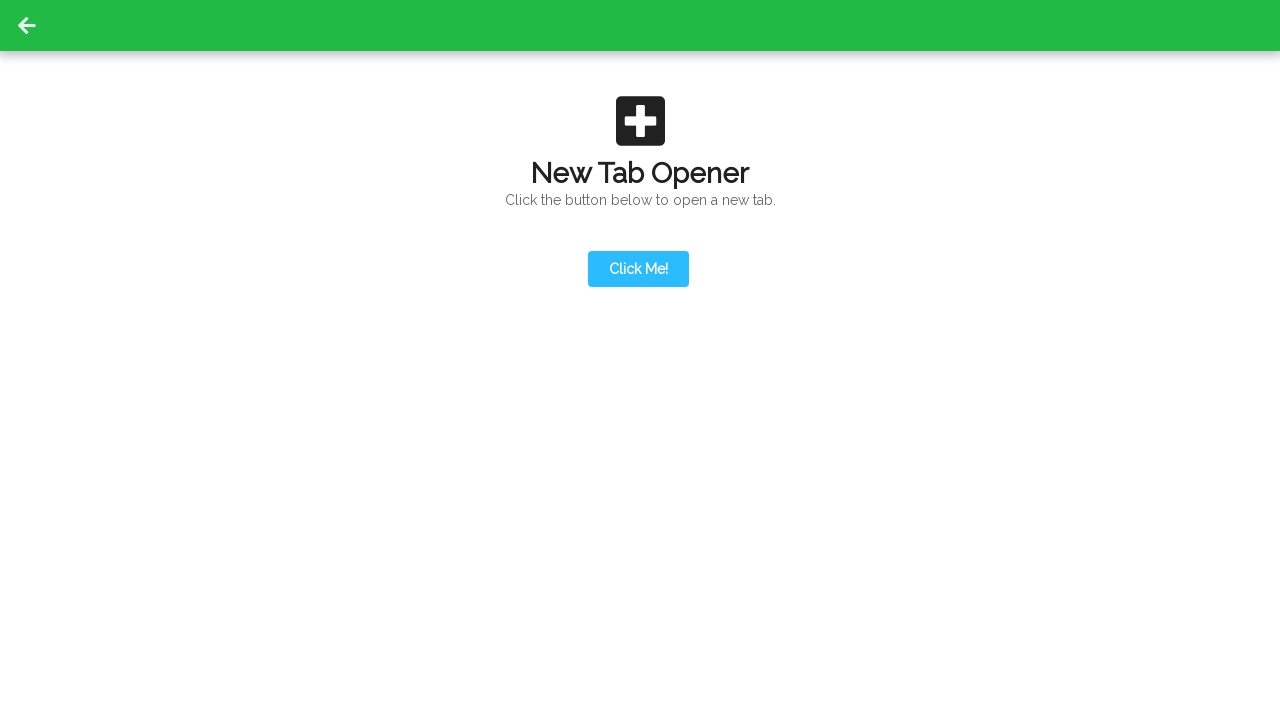

First new tab loaded completely
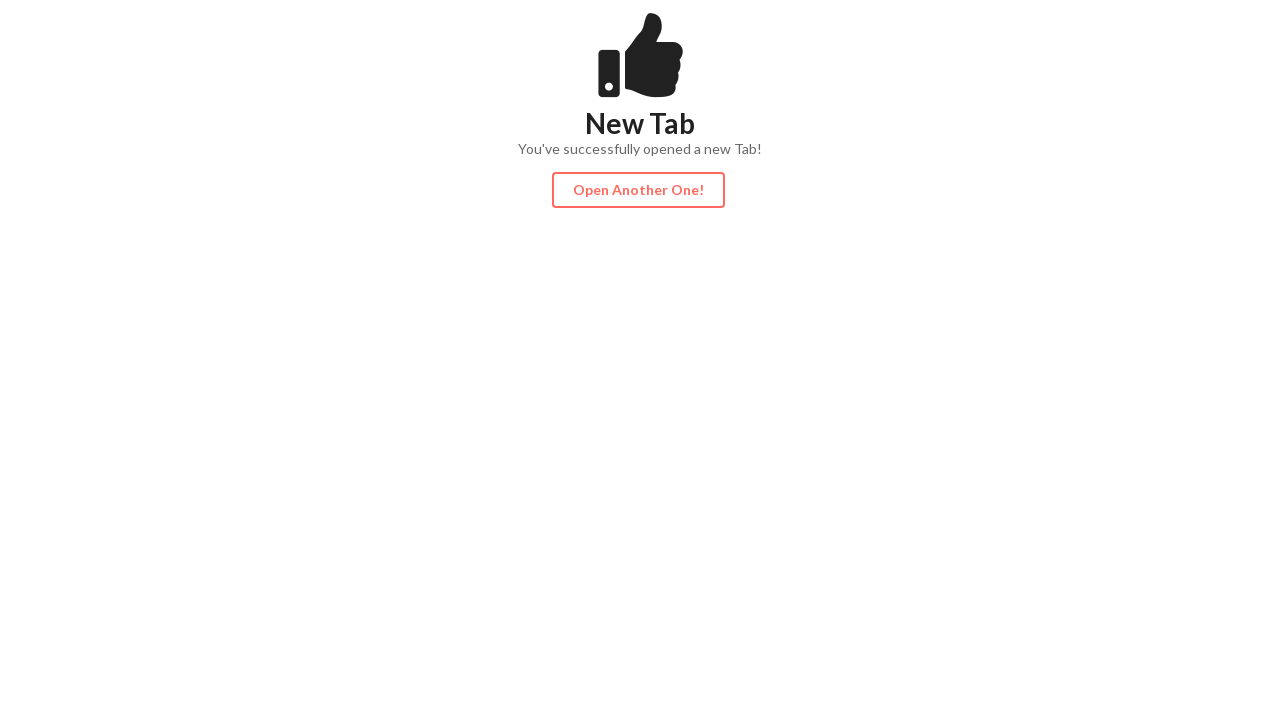

Retrieved heading text from first new tab: 
                New Tab
                You've successfully opened a new Tab!
            
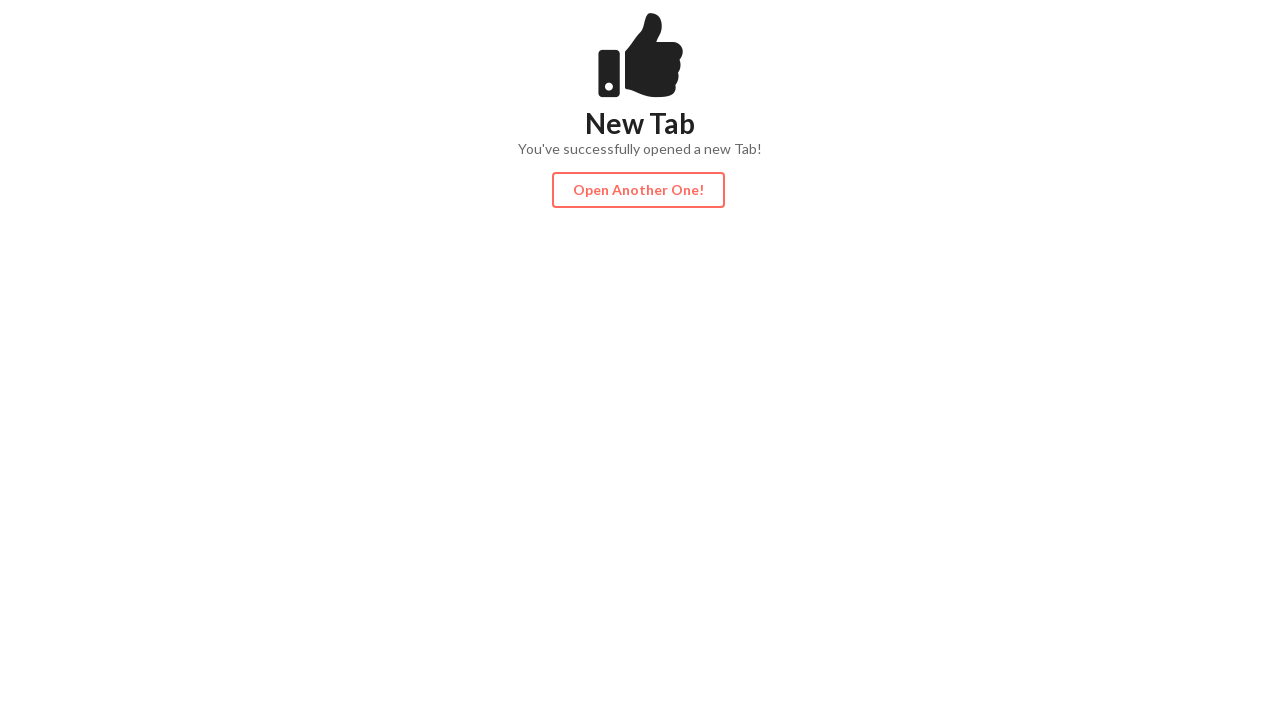

Clicked action button in first new tab to open second new tab at (638, 190) on #actionButton
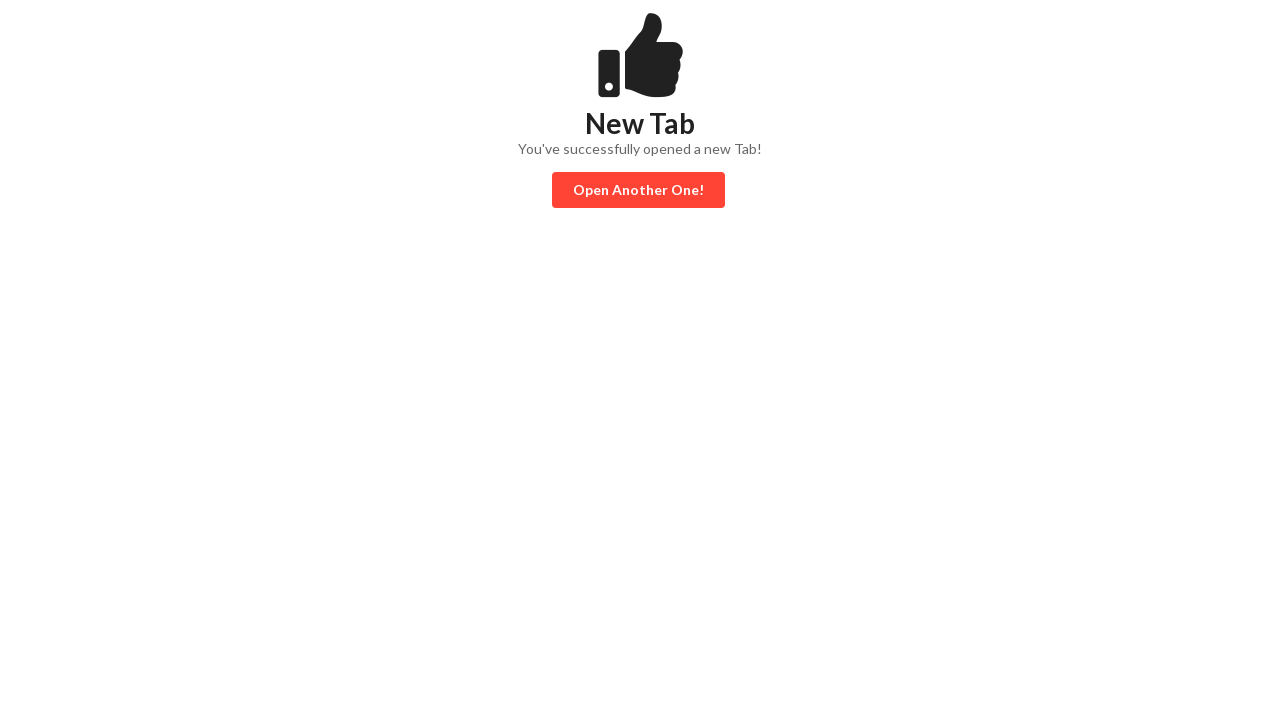

Second new tab loaded completely
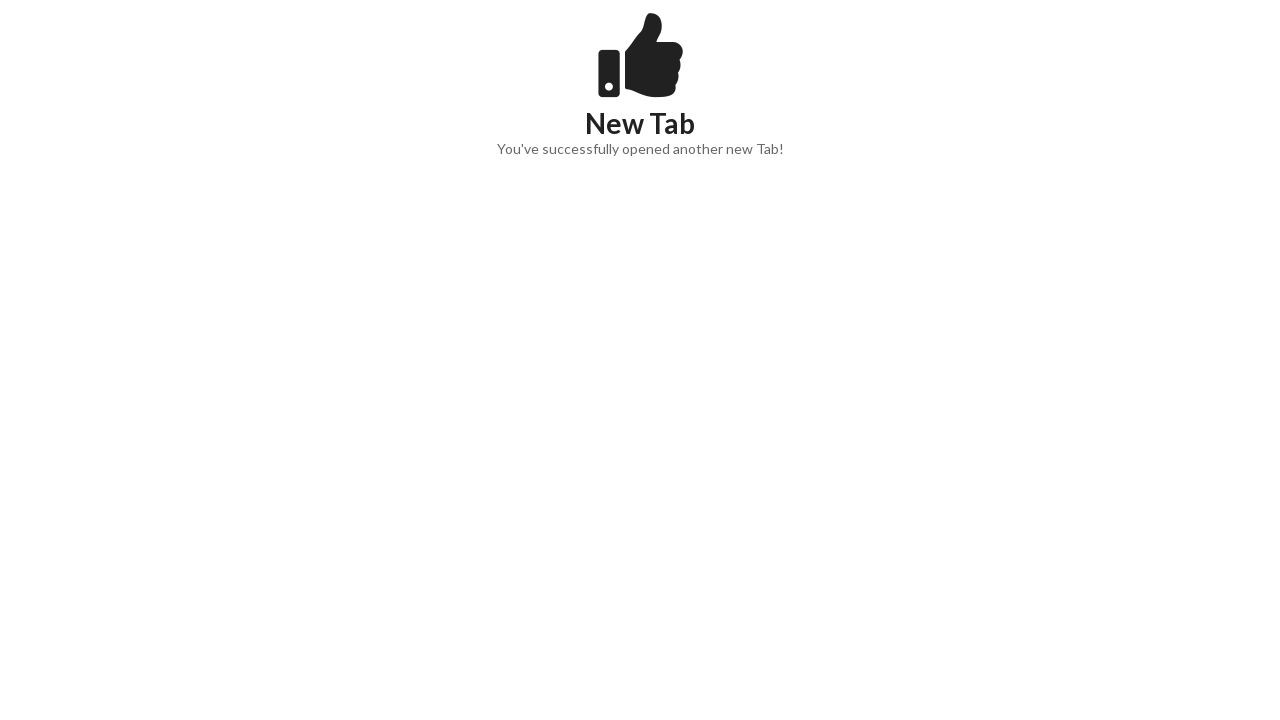

Retrieved heading text from second new tab: 
                New Tab
                You've successfully opened another new Tab!
            
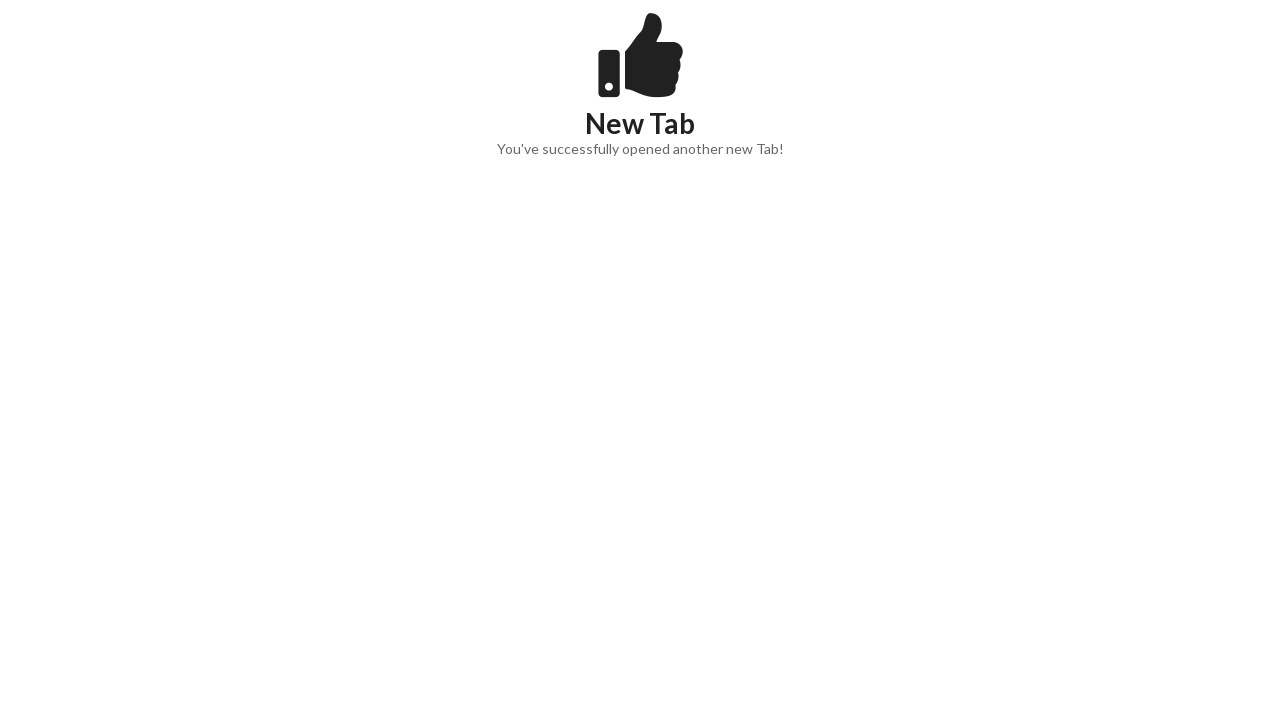

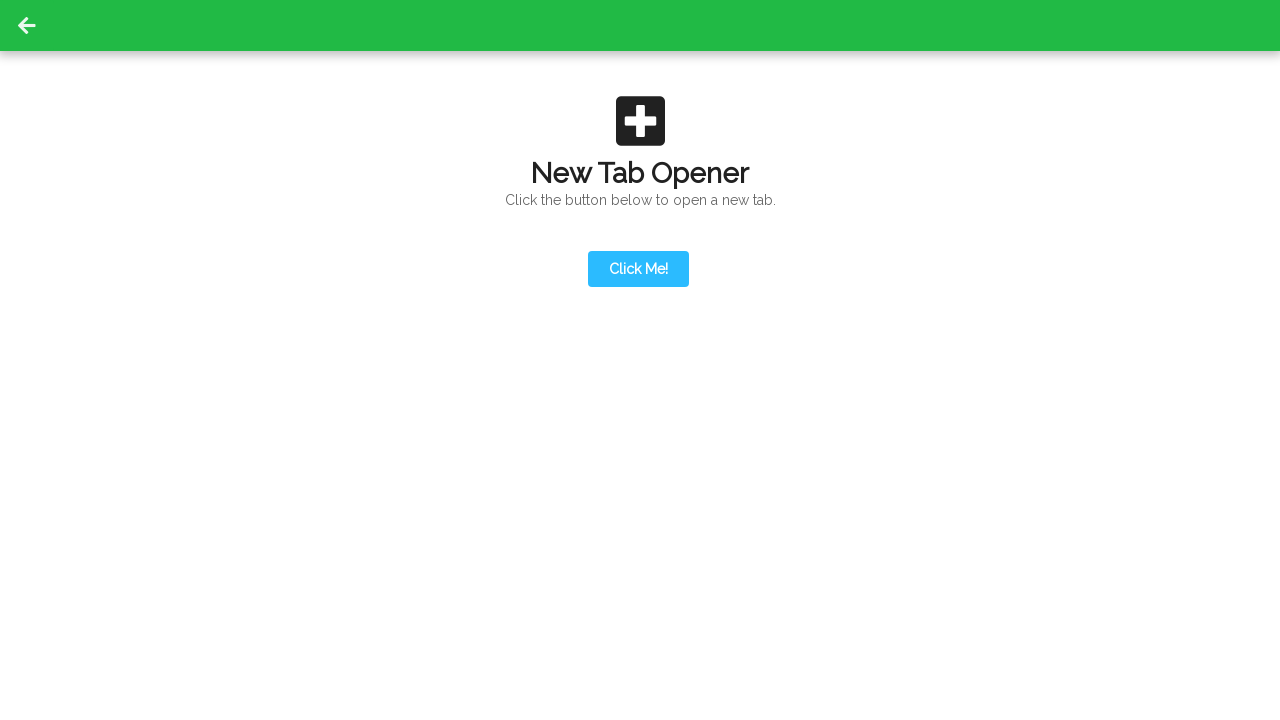